Tests security handling by submitting potentially malicious JSON payloads including XSS attempts, SQL injection strings, and overflow data to verify the application handles them safely.

Starting URL: https://www.001236.xyz/en/json

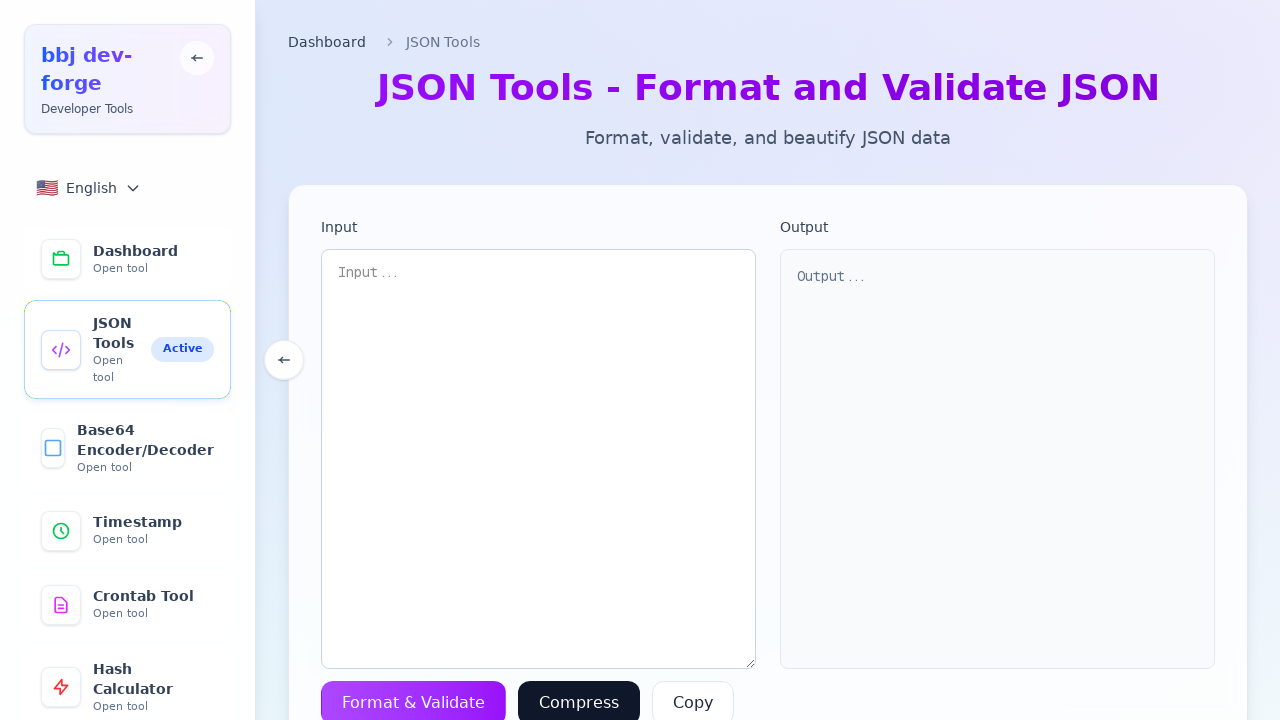

Cleared textarea field on textarea
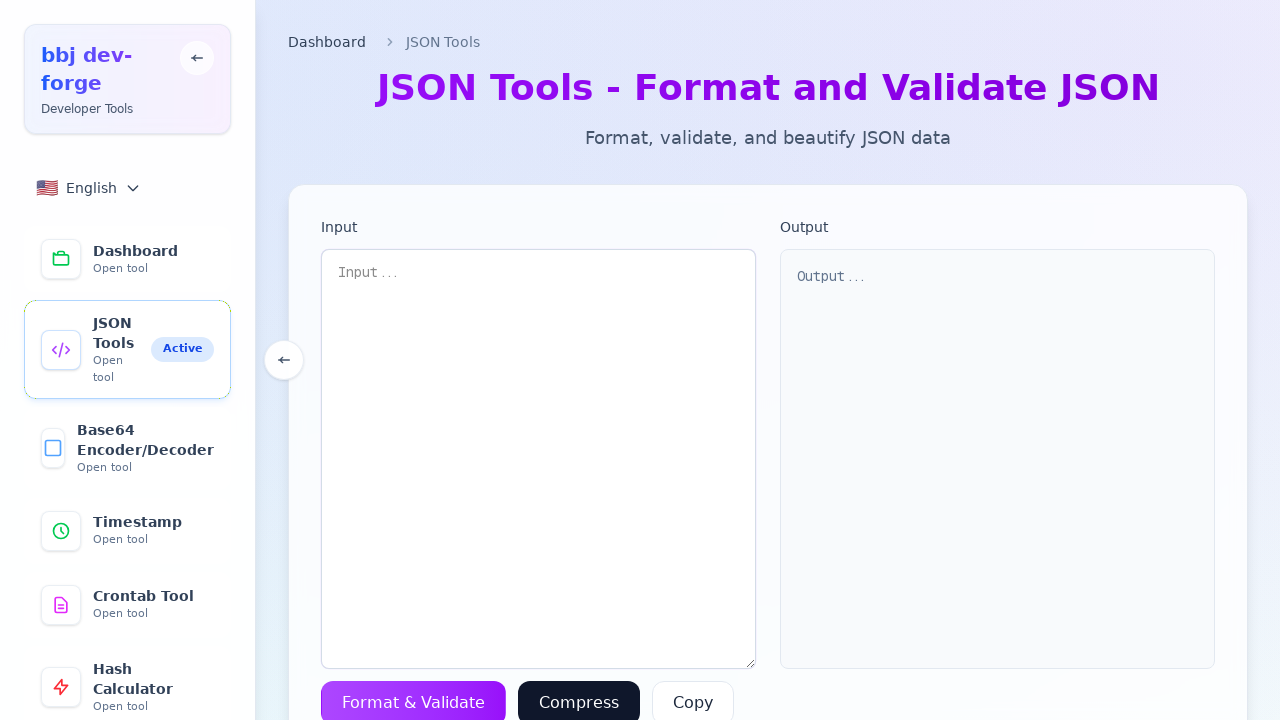

Filled textarea with XSS payload containing script tag on textarea
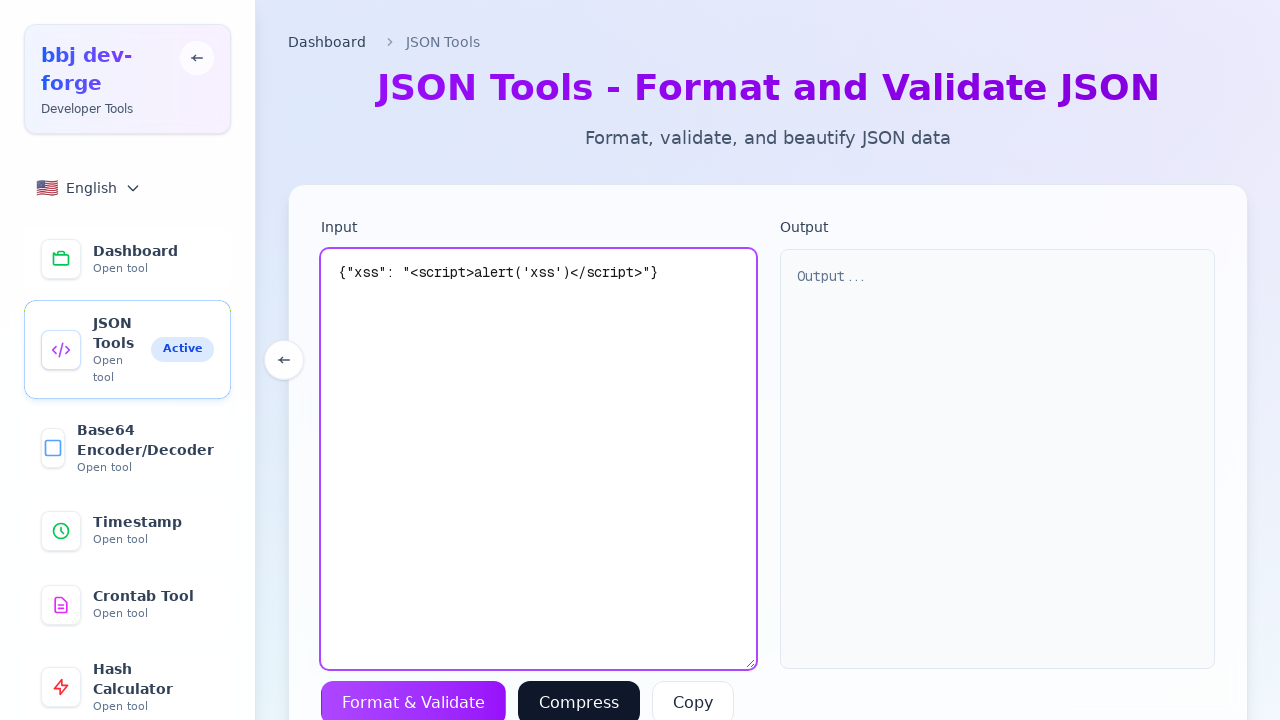

Clicked Format button to process XSS payload at (414, 698) on button >> internal:has-text="Format"i
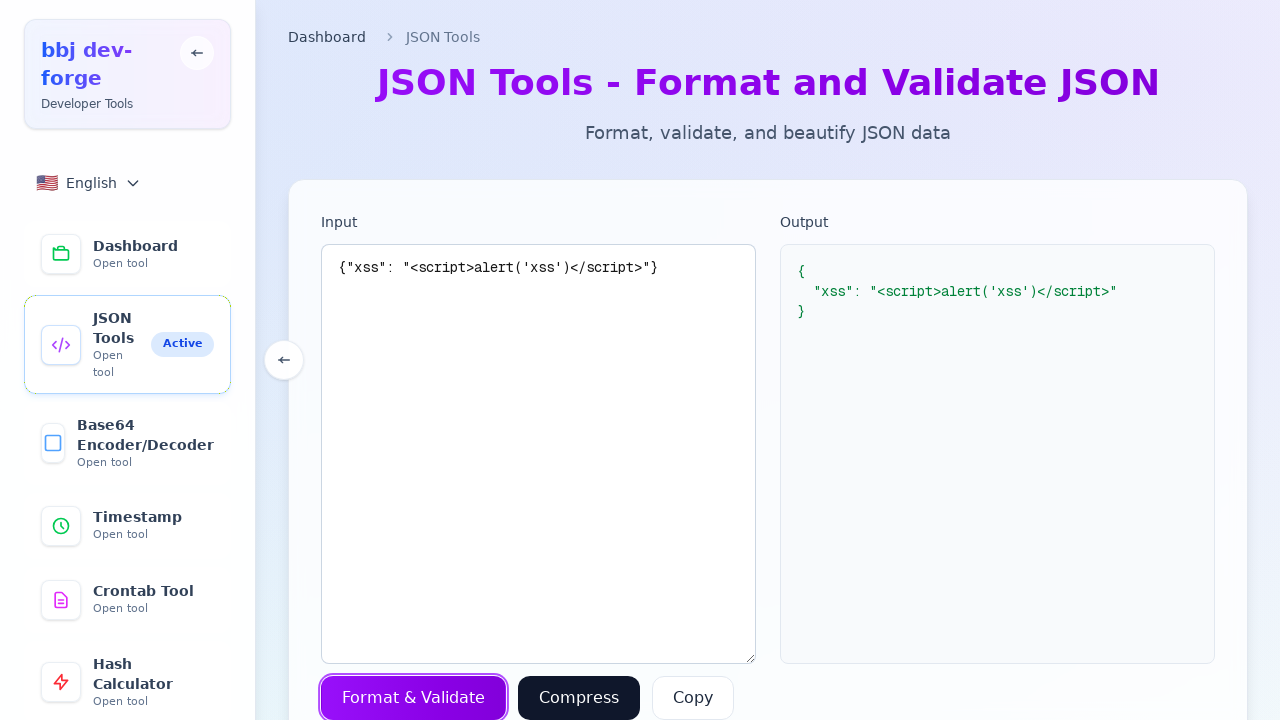

Waited 1 second for XSS payload processing
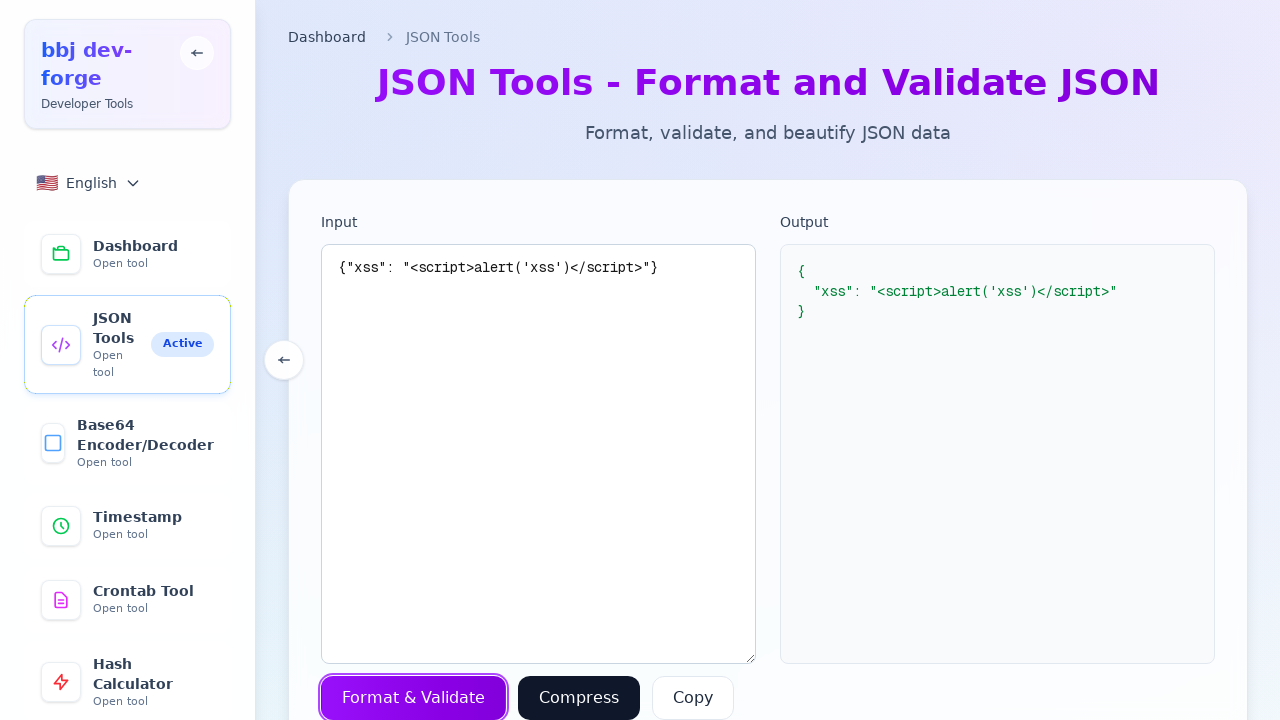

Retrieved result text content from pre element after XSS test
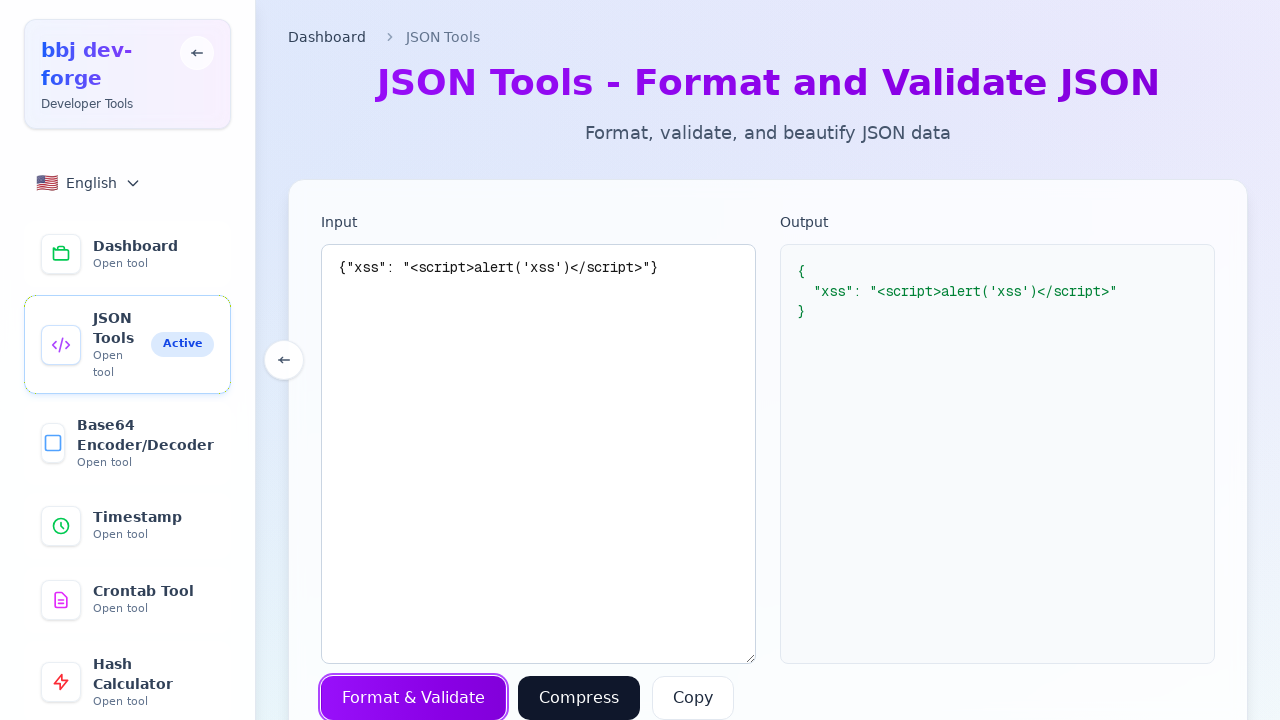

Verified XSS payload was safely handled and 'xss' found in result
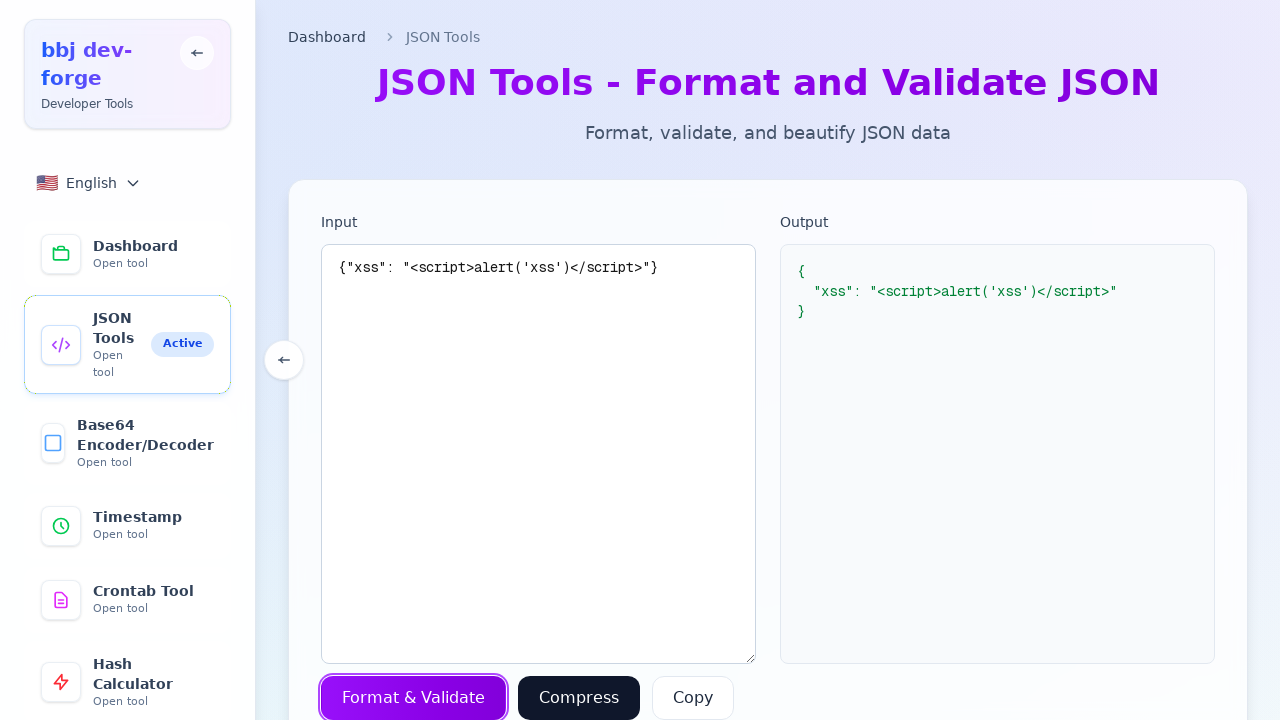

Cleared textarea field for SQL injection test on textarea
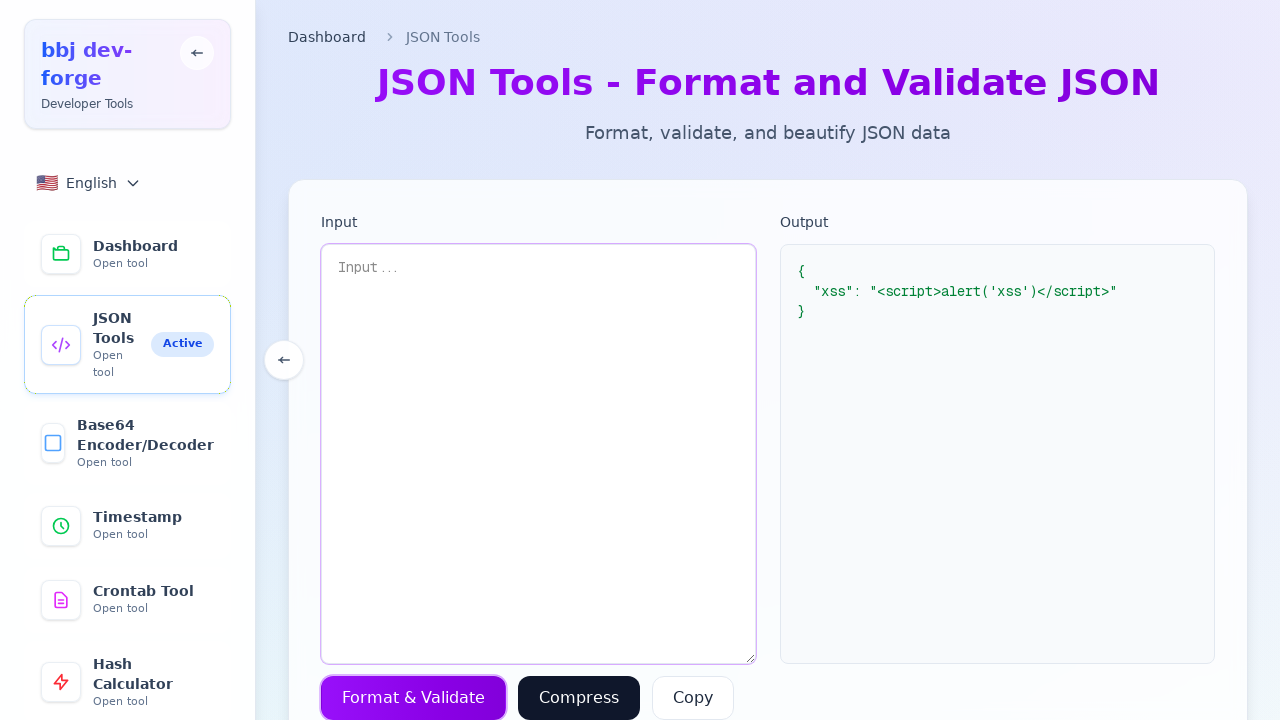

Filled textarea with SQL injection payload attempting to drop users table on textarea
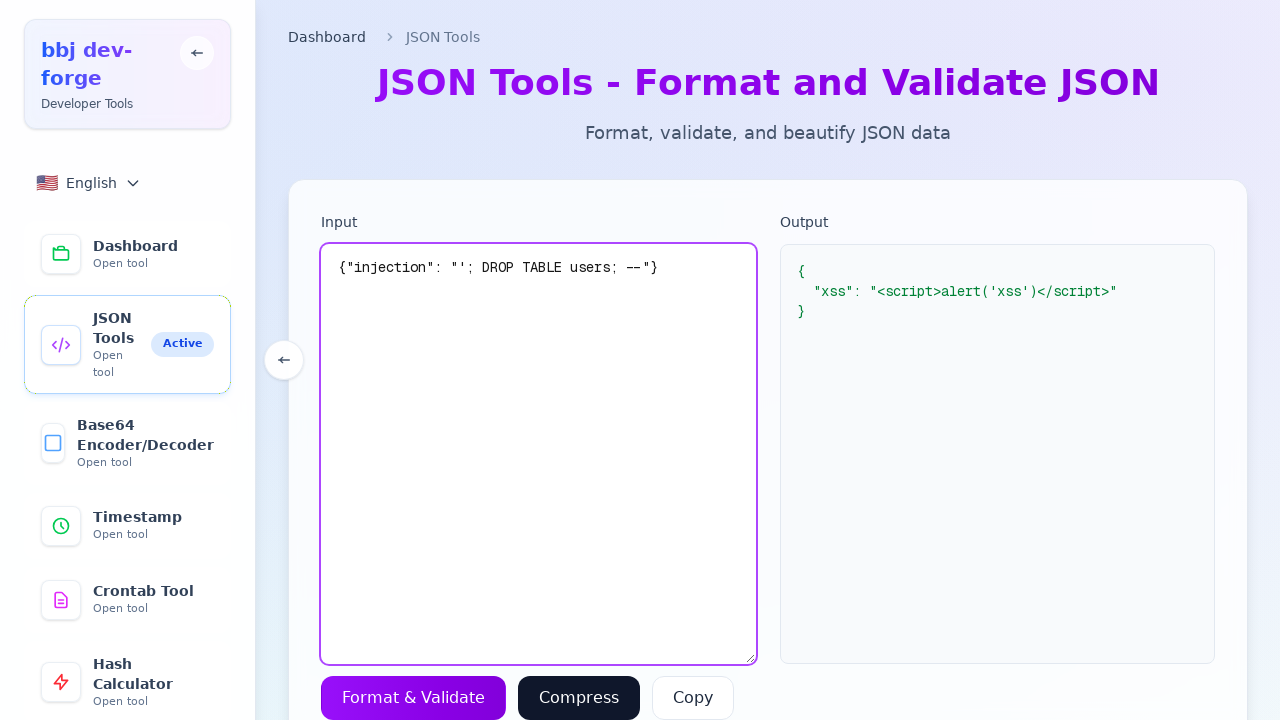

Clicked Format button to process SQL injection payload at (414, 698) on button >> internal:has-text="Format"i
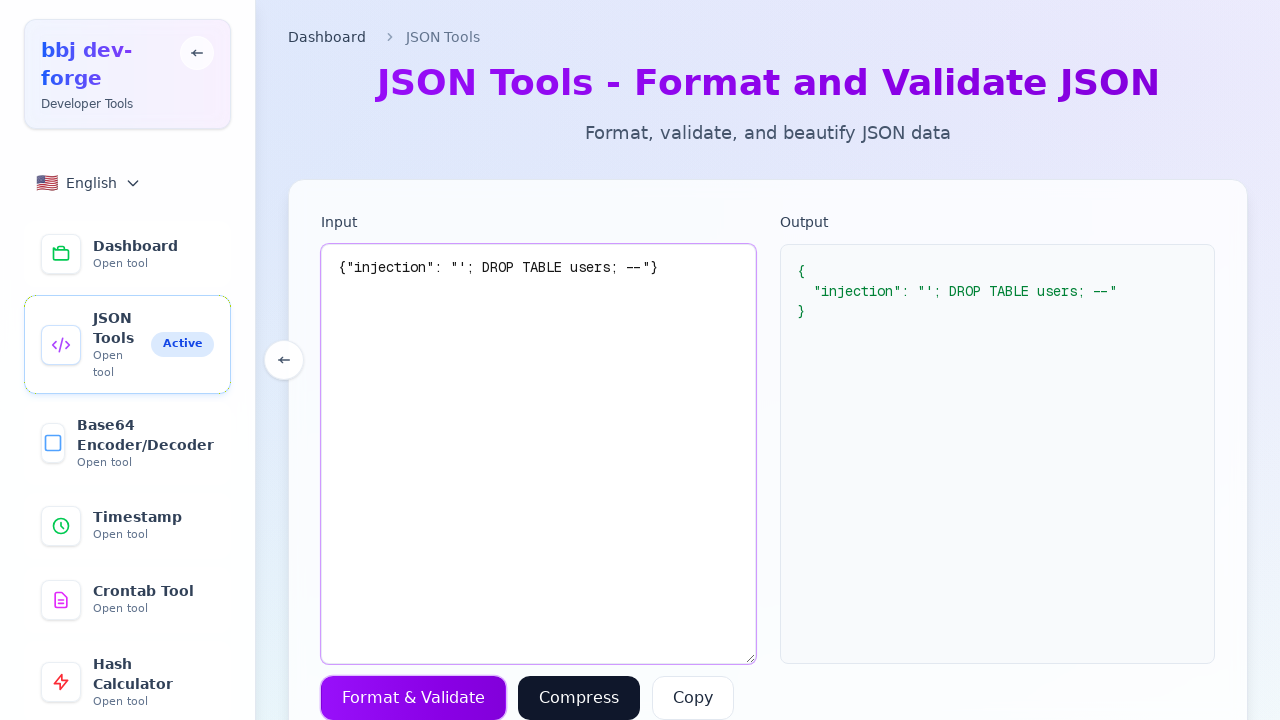

Waited 1 second for SQL injection payload processing
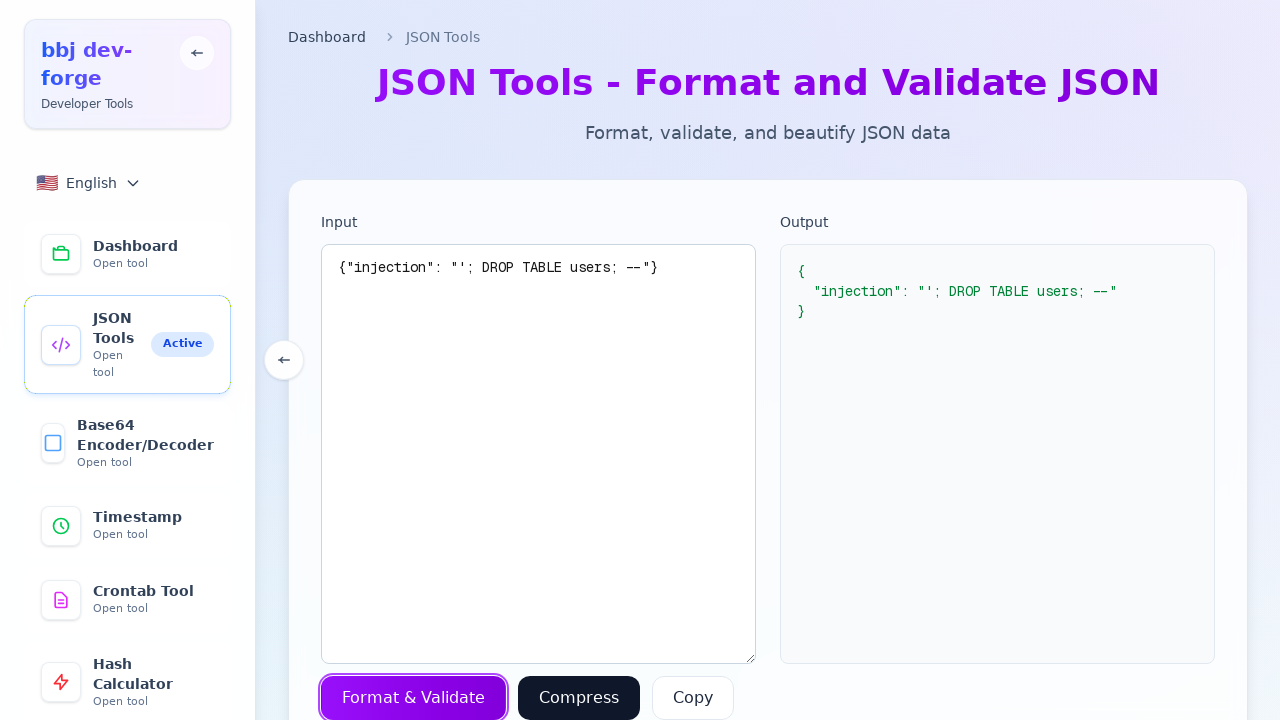

Generated 10000-character overflow string for buffer overflow test
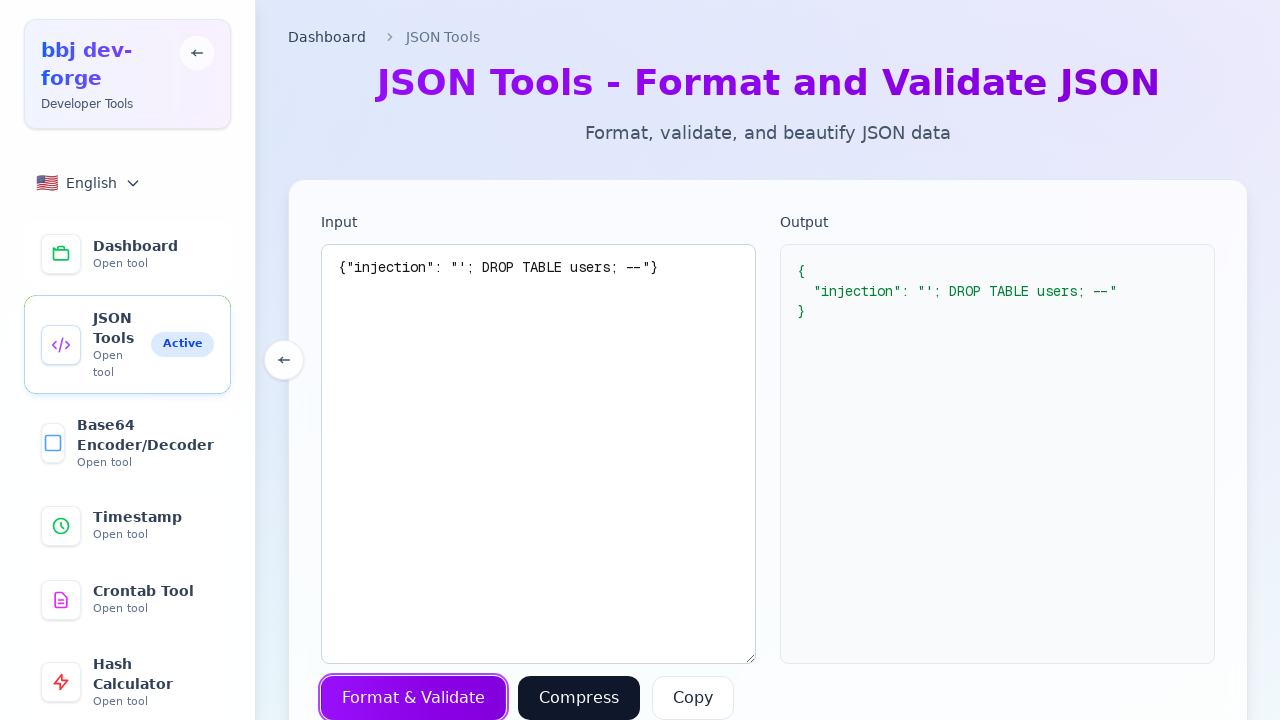

Cleared textarea field for overflow test on textarea
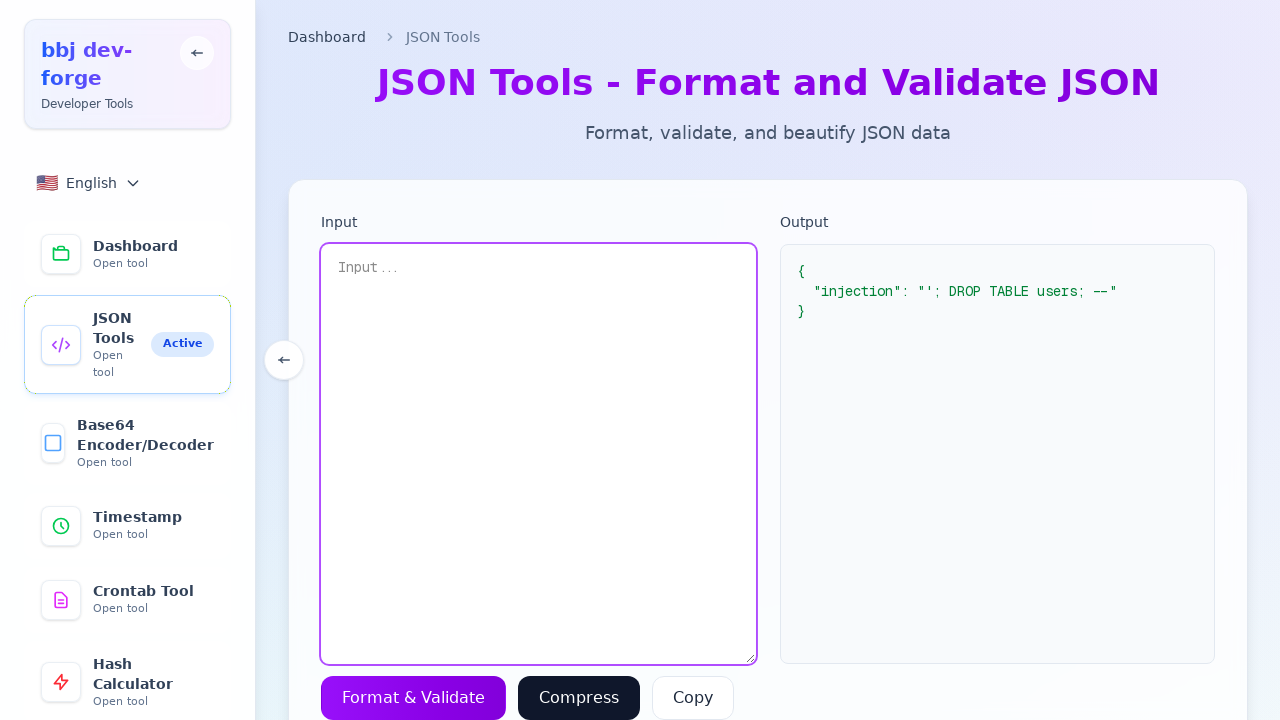

Filled textarea with large overflow payload containing 10000 characters on textarea
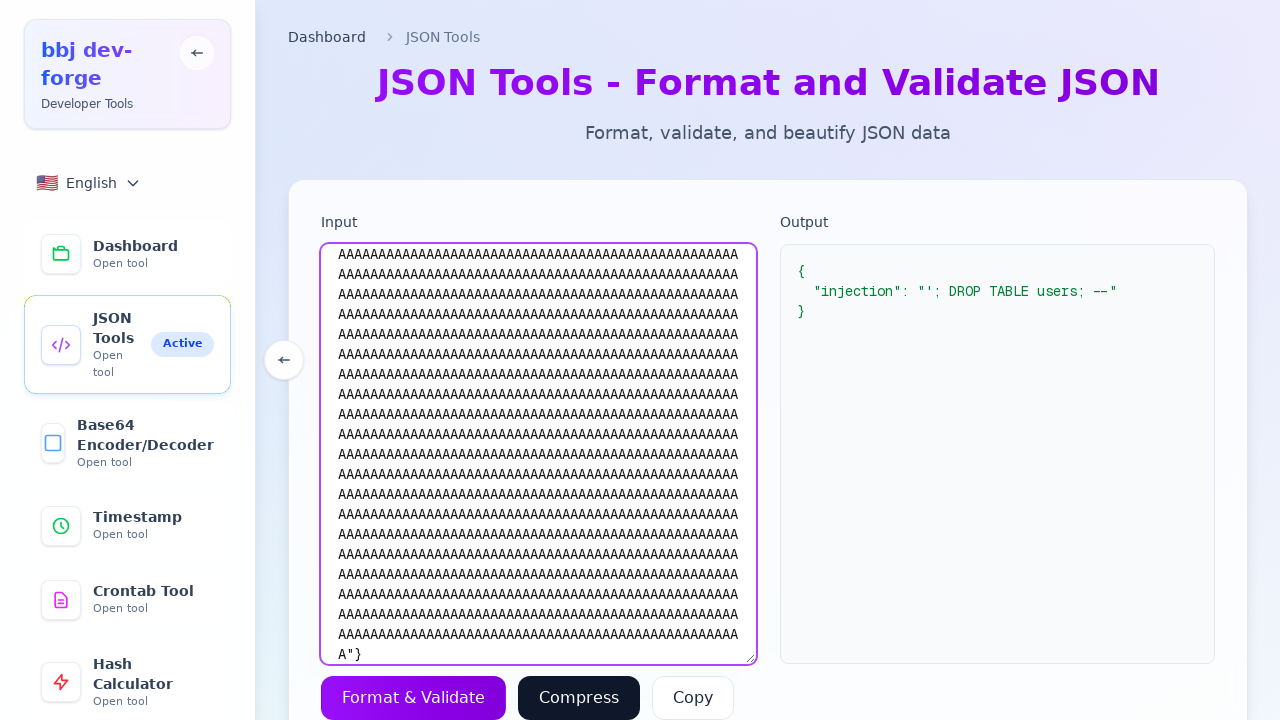

Clicked Format button to process overflow payload at (414, 698) on button >> internal:has-text="Format"i
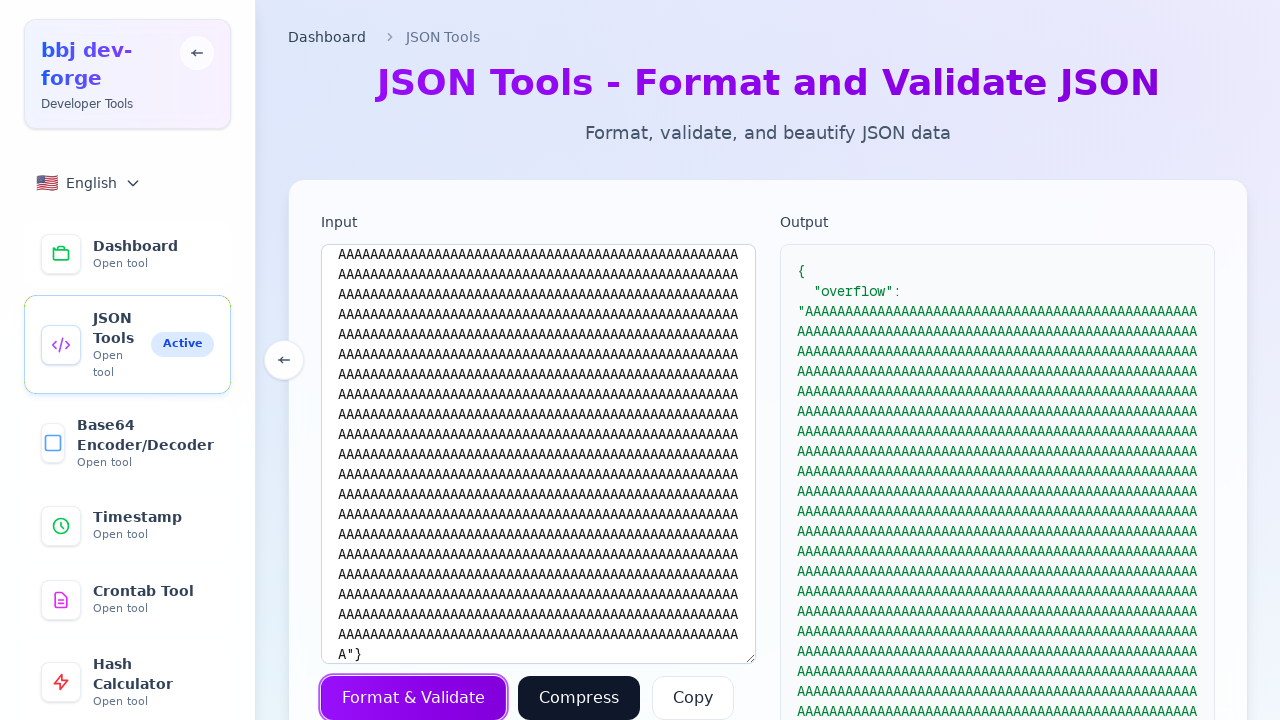

Waited 1 second for overflow payload processing
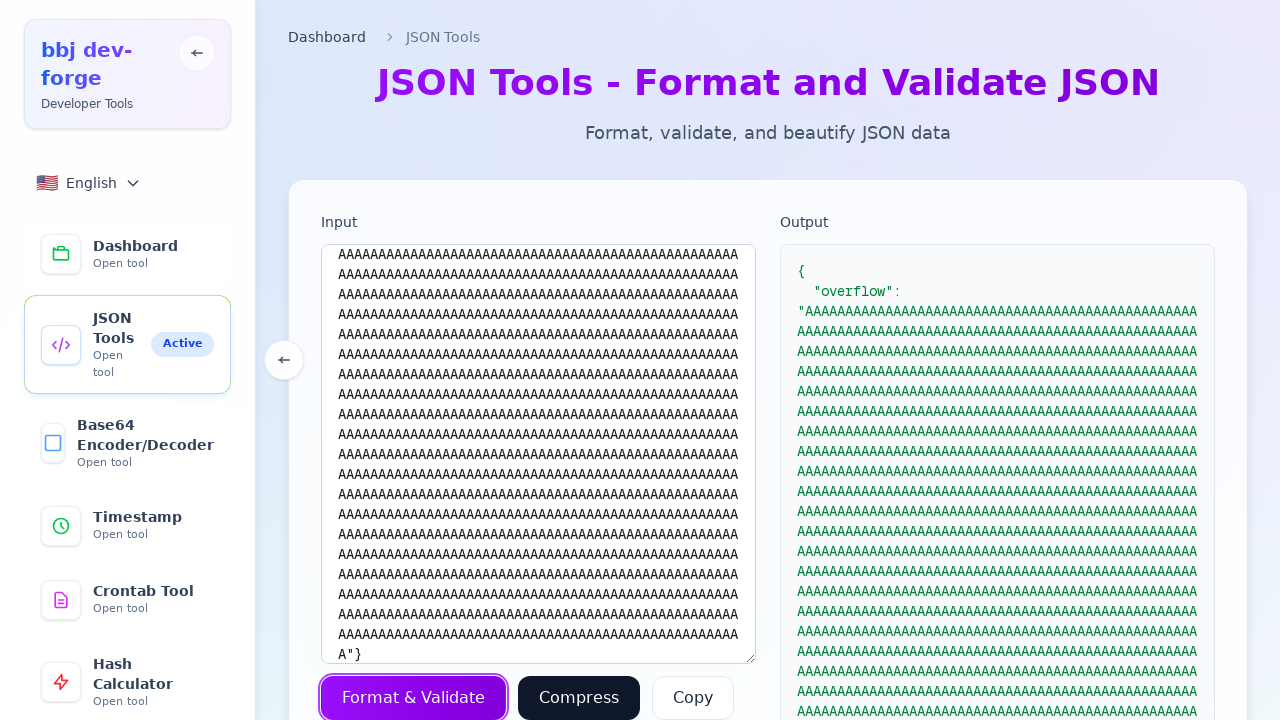

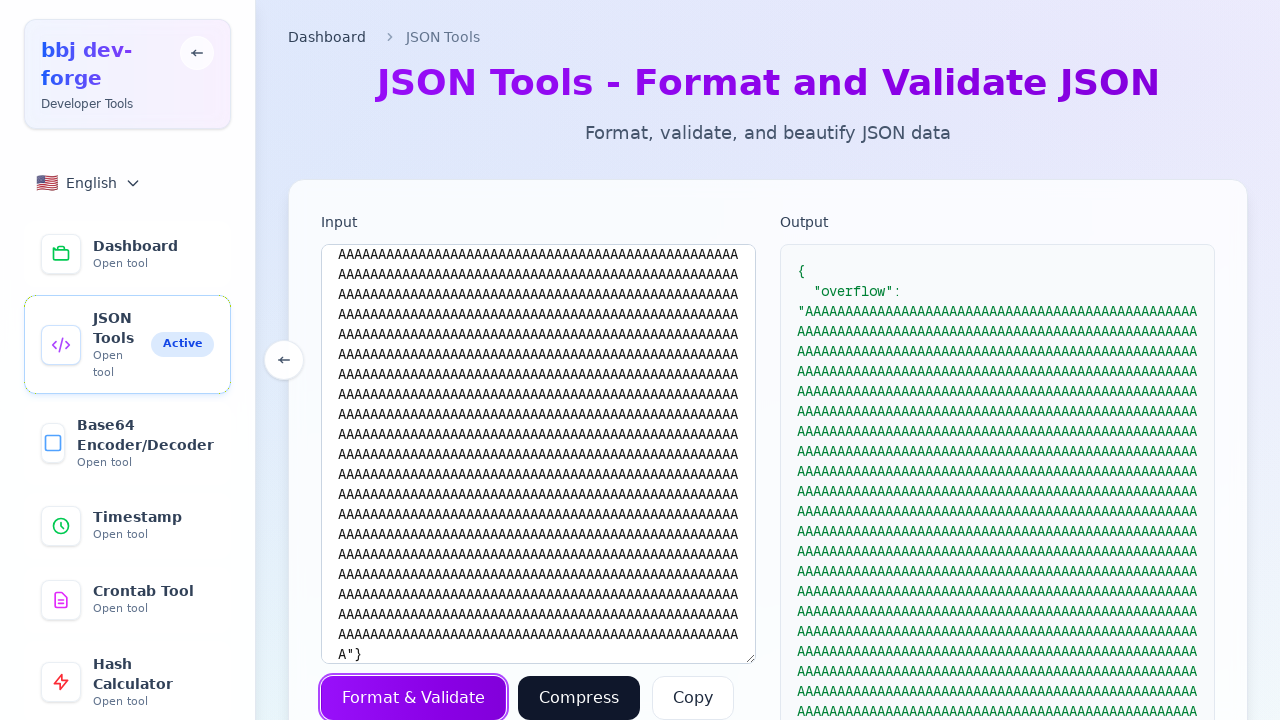